Navigates to a page, finds and clicks a link with mathematically calculated text, then fills and submits a form with personal information fields

Starting URL: http://suninjuly.github.io/find_link_text

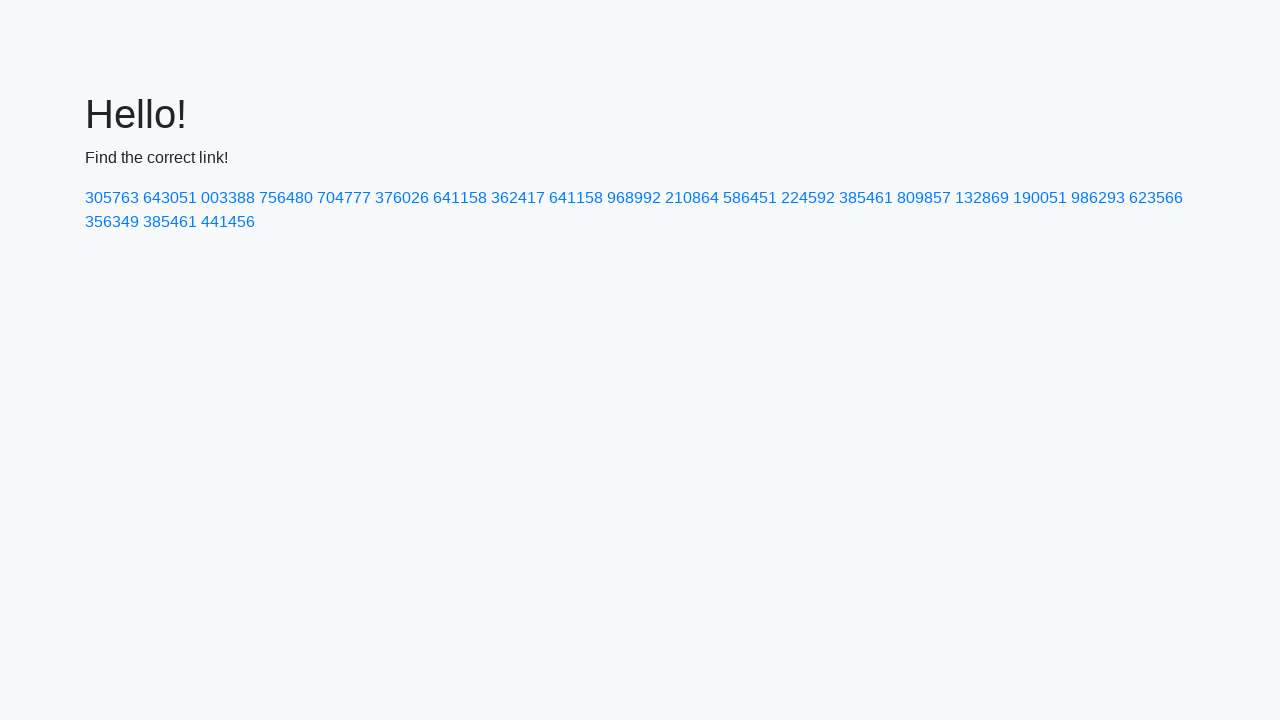

Clicked link with mathematically calculated text '224592' at (808, 198) on a:has-text('224592')
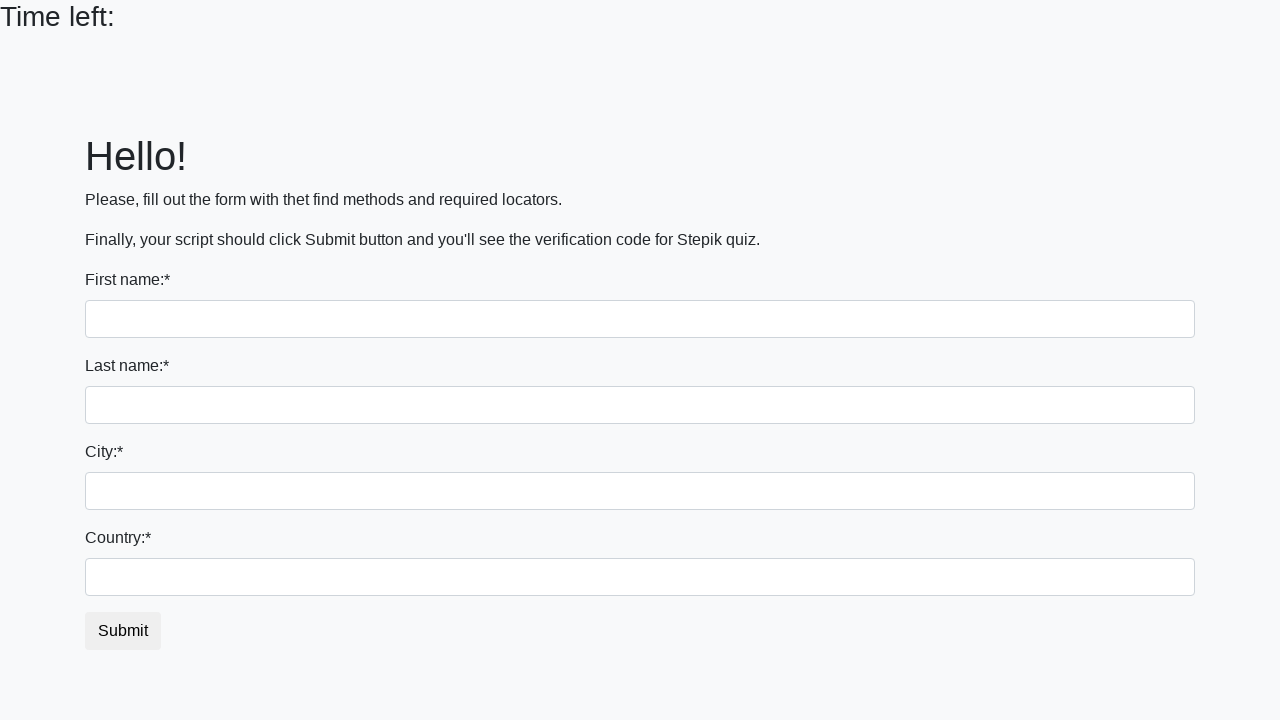

Filled first name field with 'Ivan' on input:first-of-type
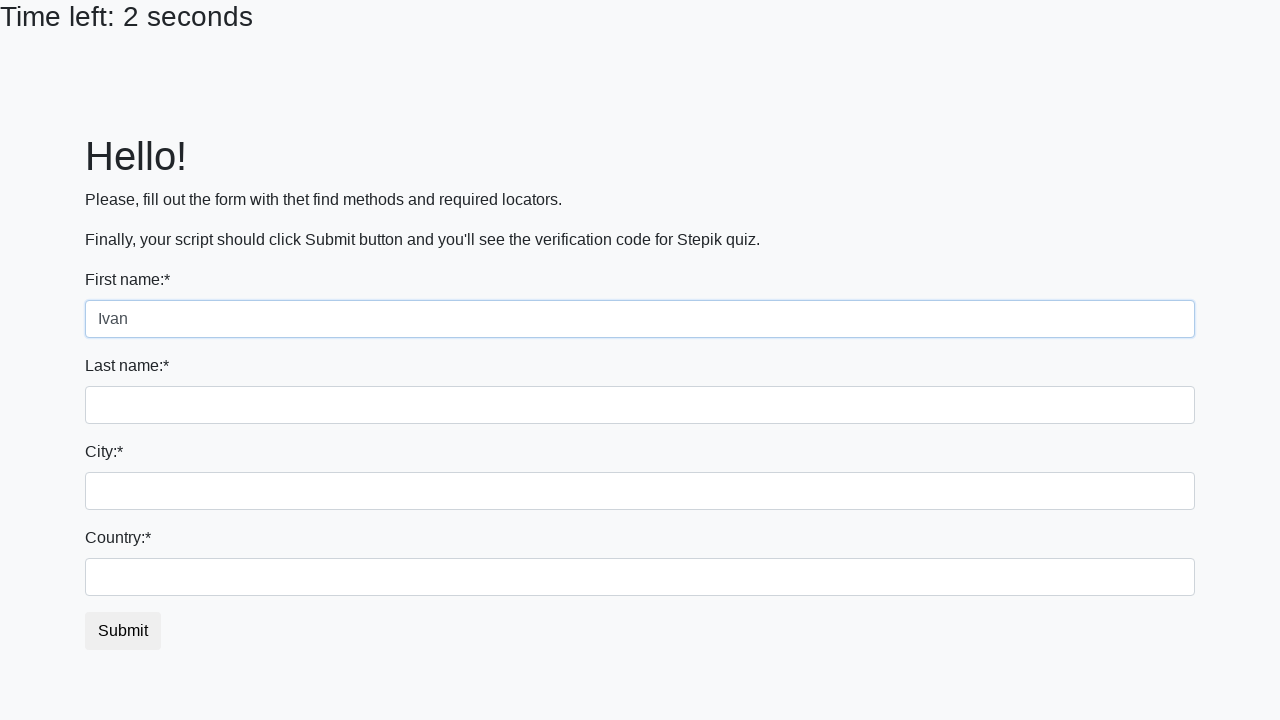

Filled last name field with 'Petrov' on input[name='last_name']
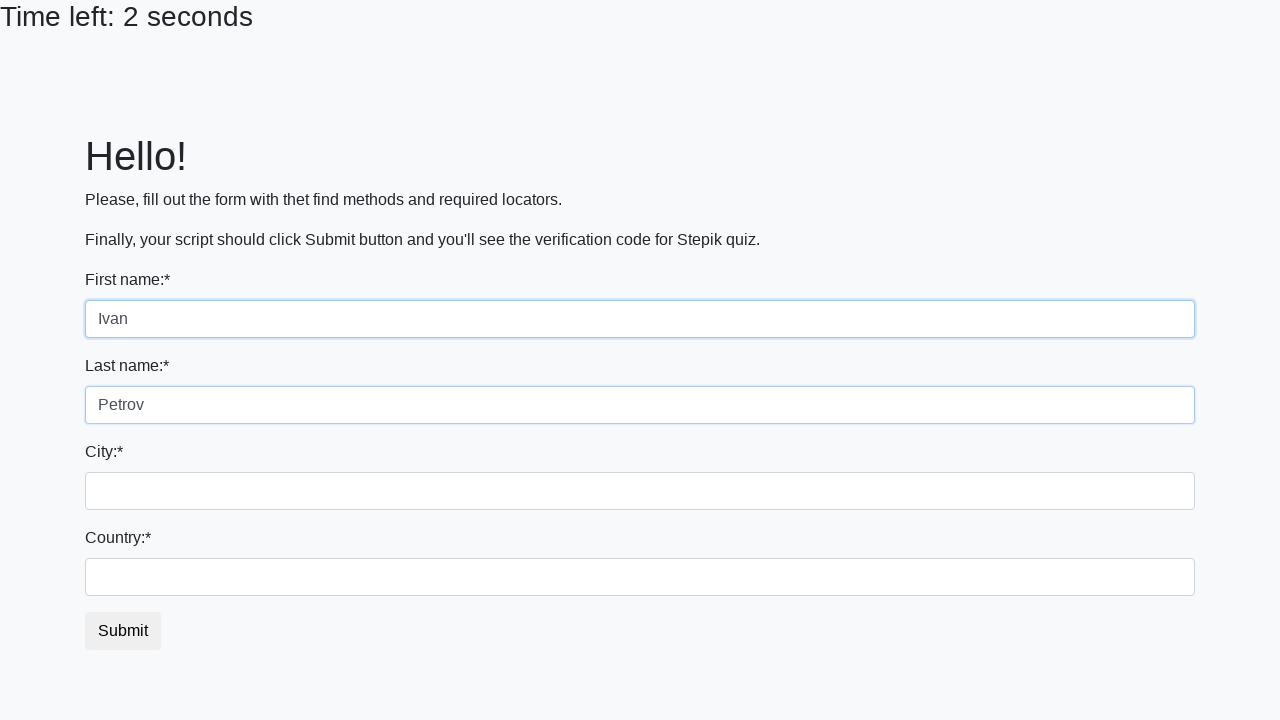

Filled city field with 'Smolensk' on .form-control.city
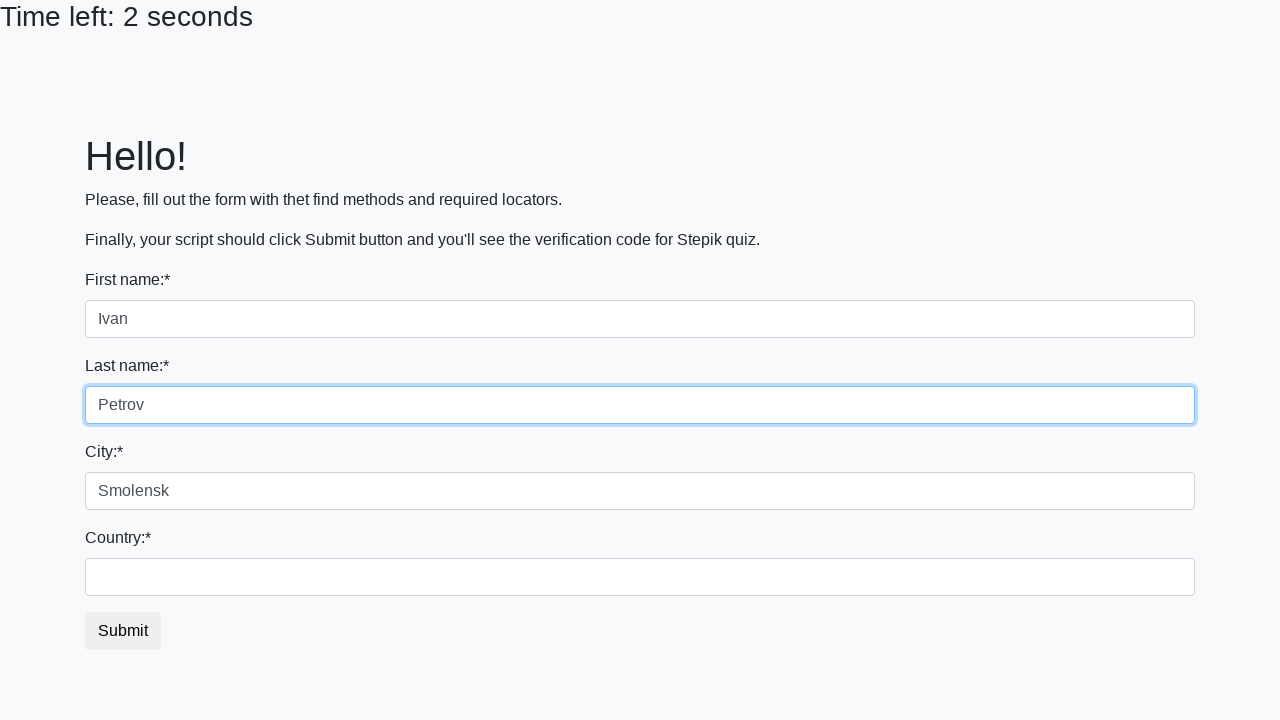

Filled country field with 'Russia' on #country
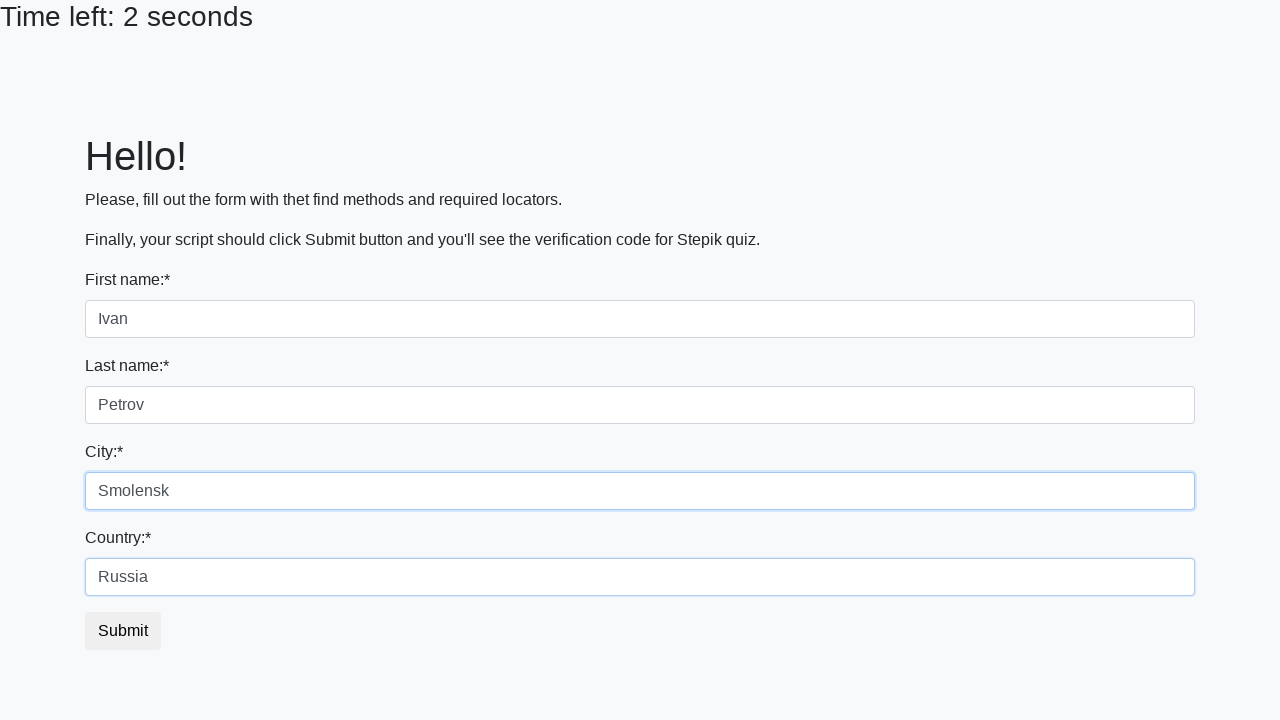

Clicked submit button to submit form at (123, 631) on button.btn
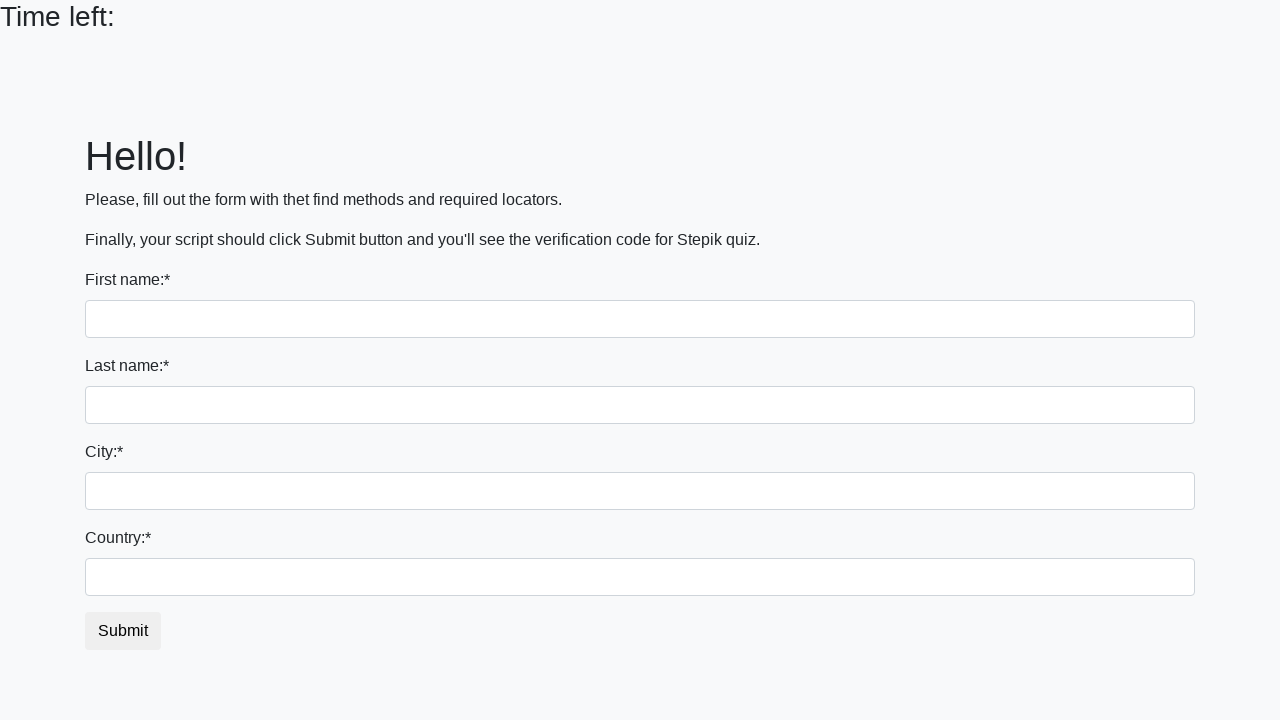

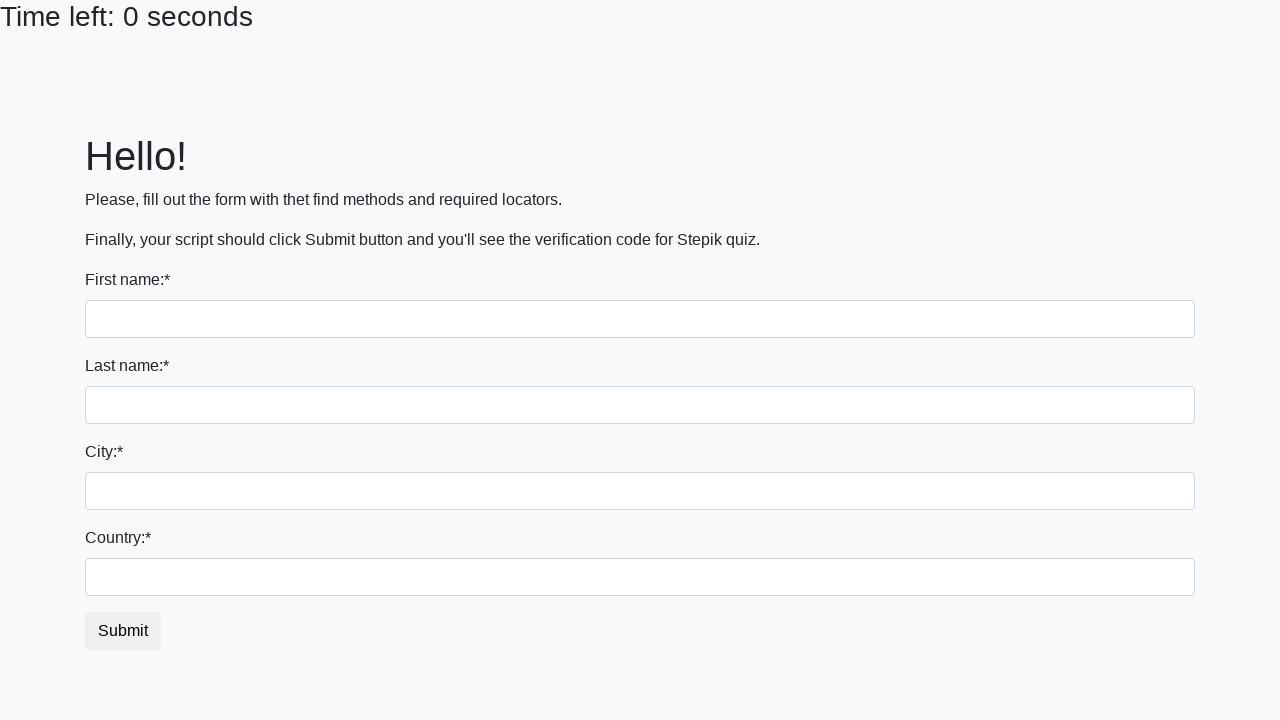